Tests browser window handling by clicking a link that opens a new window, switching to the new window, verifying an element exists, closing the new window, and switching back to the original window.

Starting URL: http://www.testdiary.com/training/selenium/selenium-test-page/

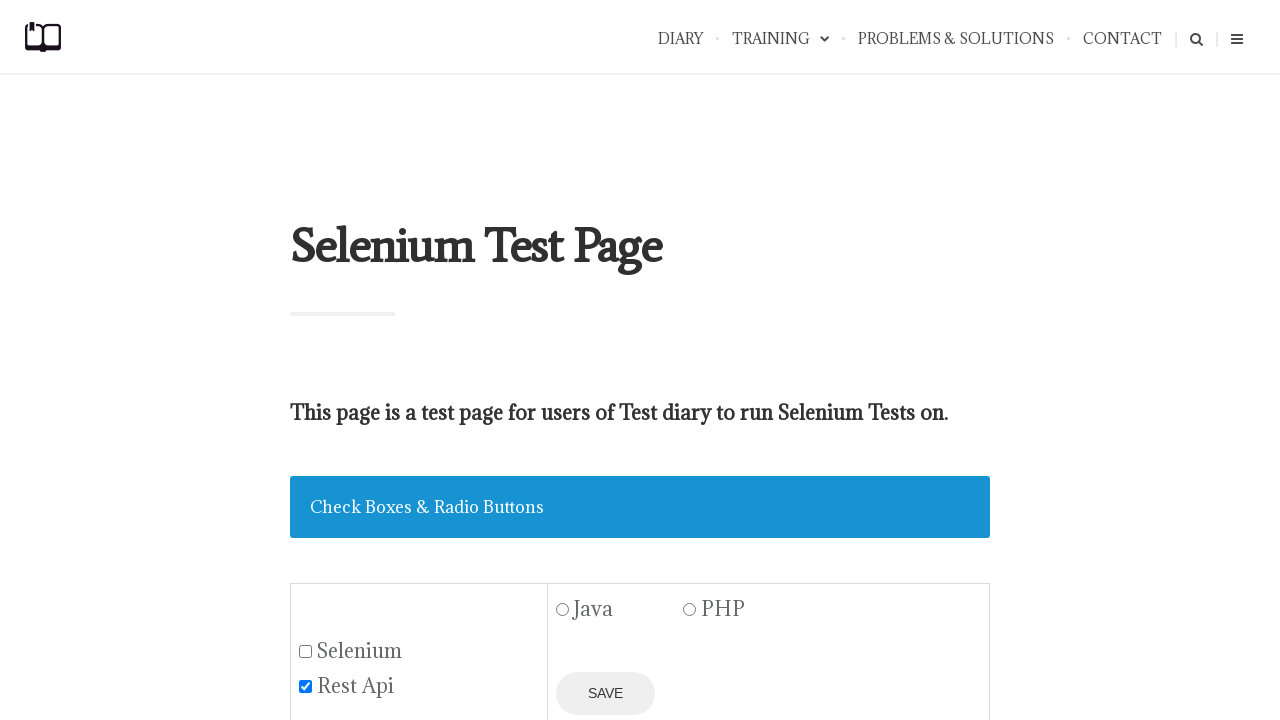

Waited for 'Open page in a new window' link to be visible
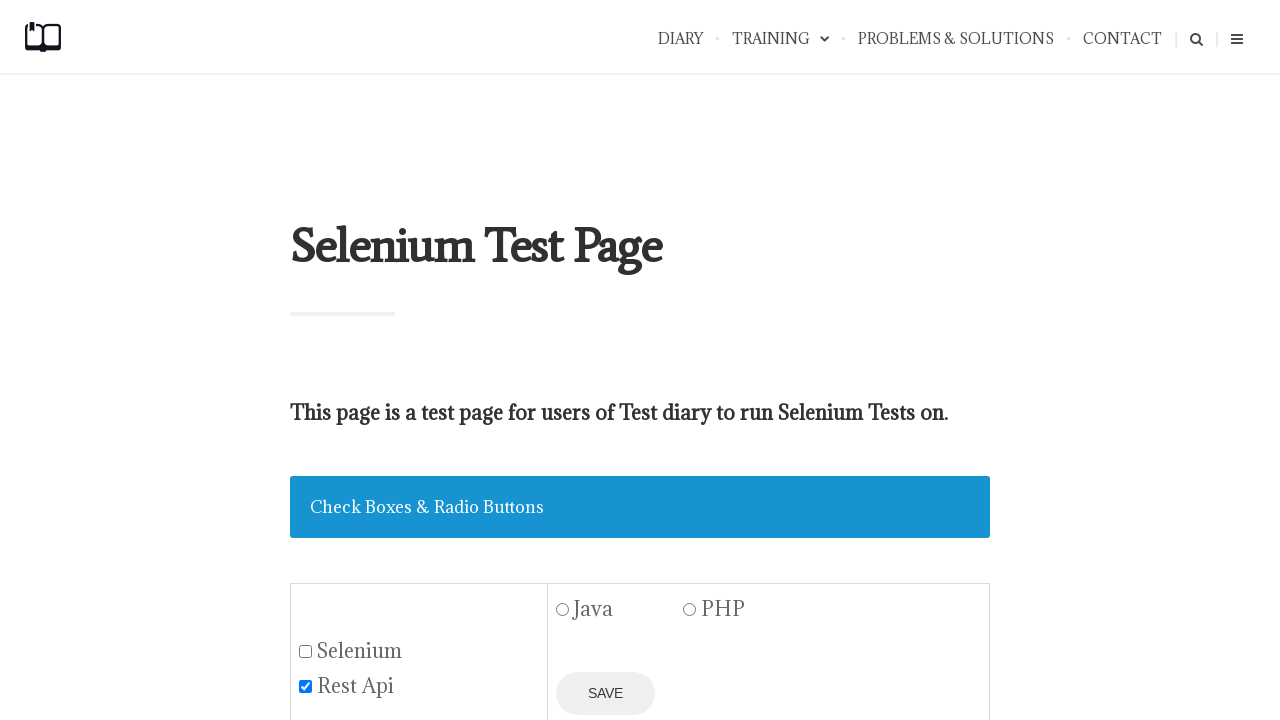

Located the 'Open page in a new window' link element
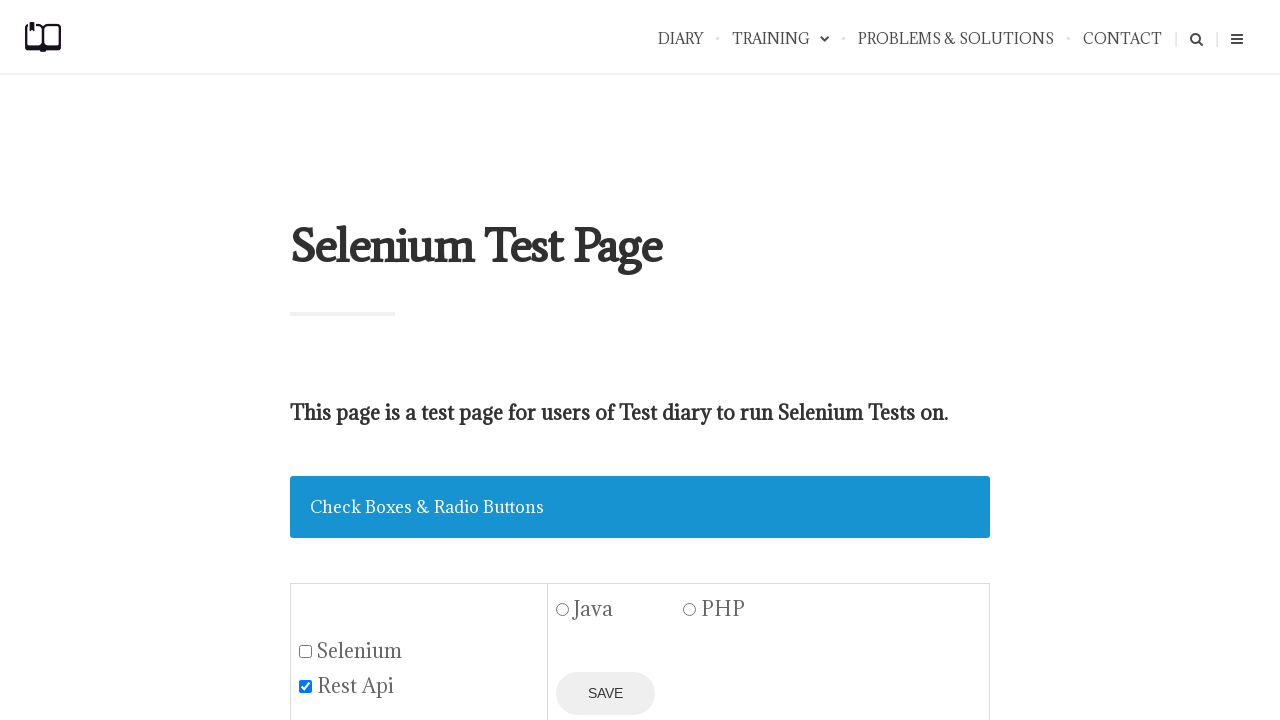

Scrolled the link into view if needed
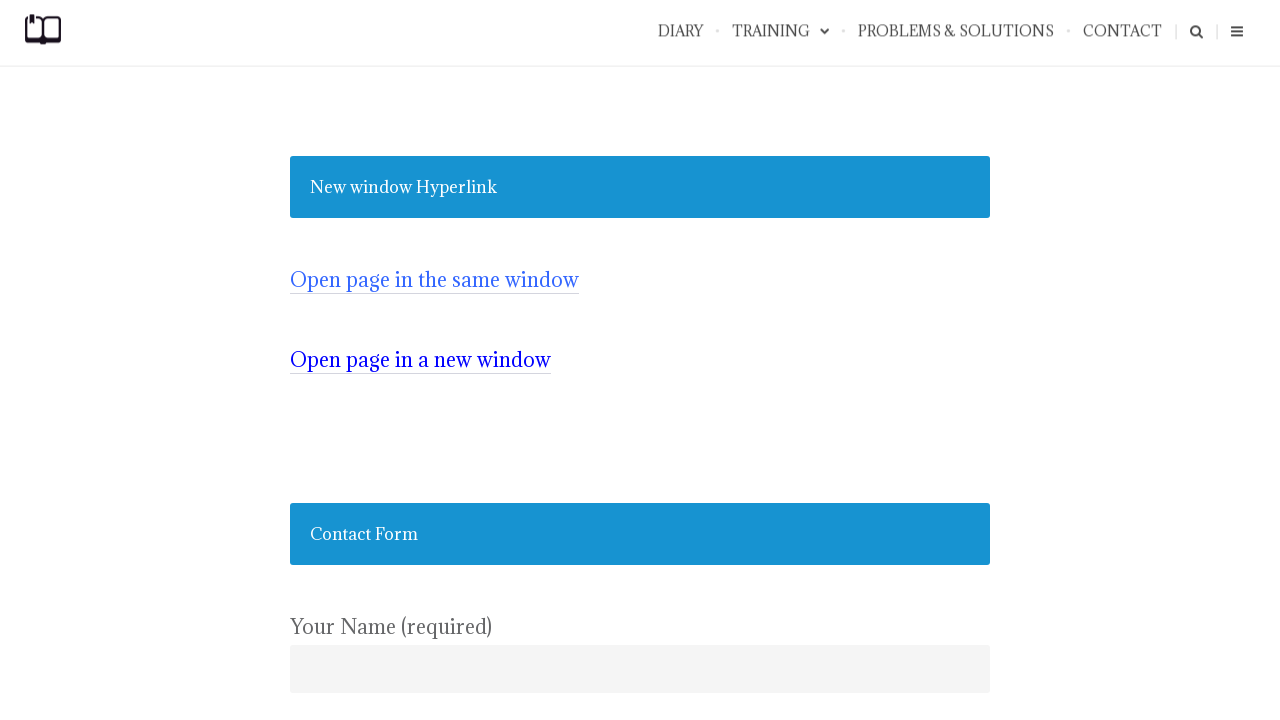

Clicked the link to open a new window at (420, 360) on text=Open page in a new window
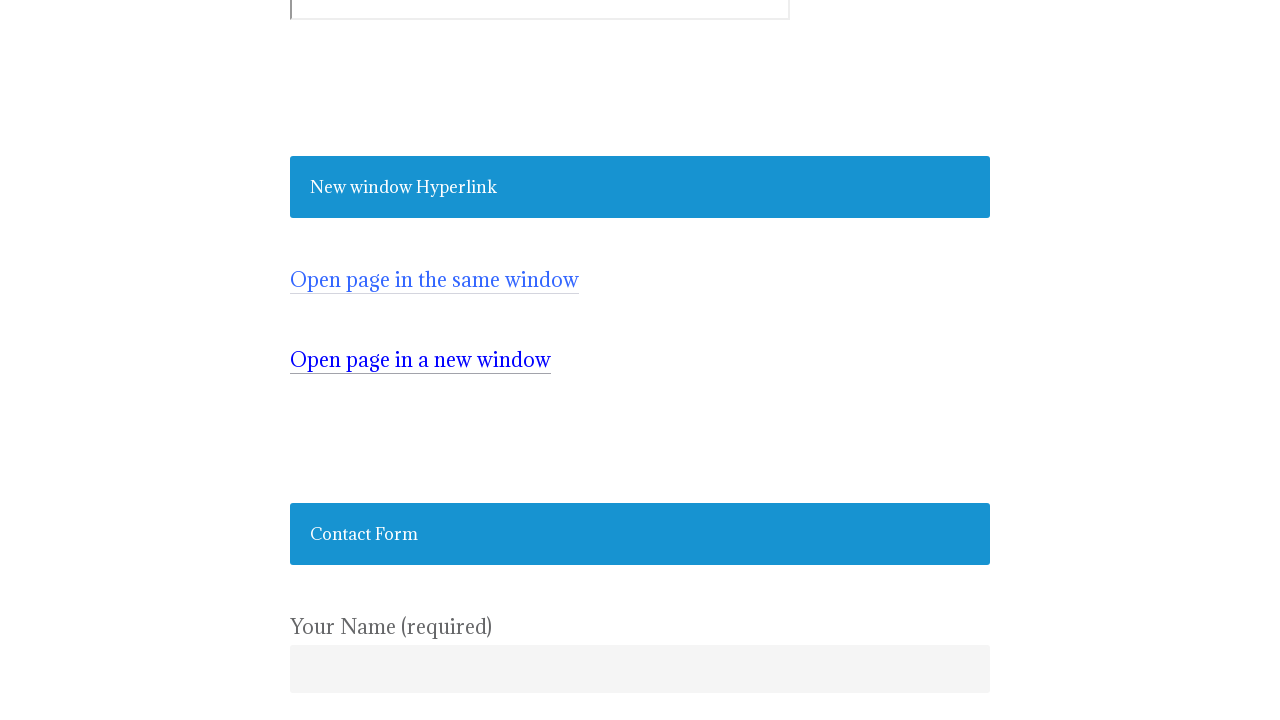

Captured the new window/page that was opened
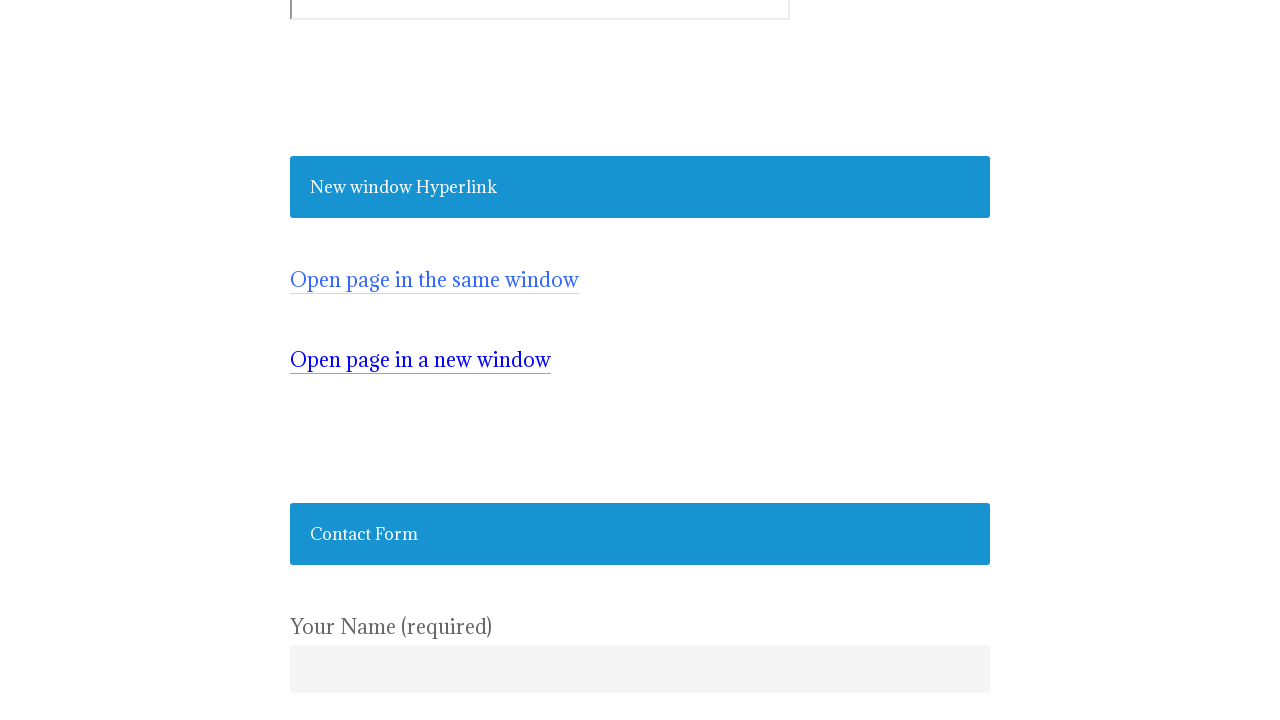

Waited for #testpagelink element to appear in new window
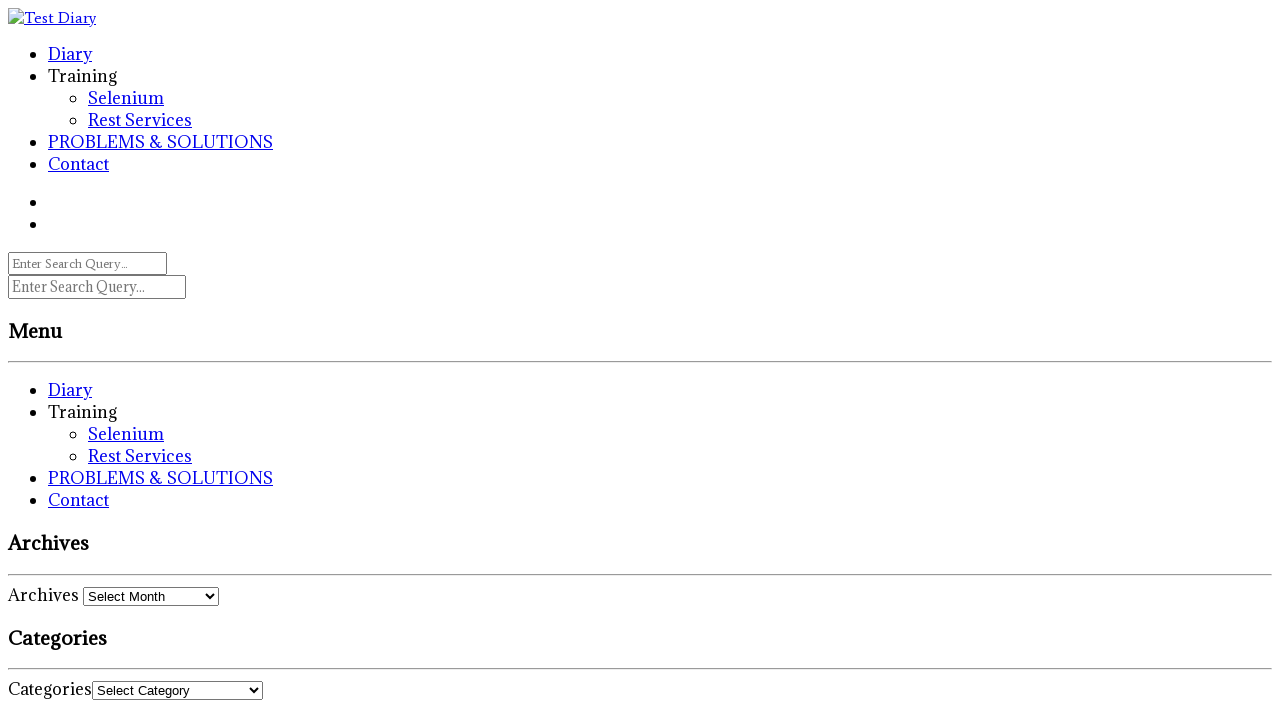

Closed the new window
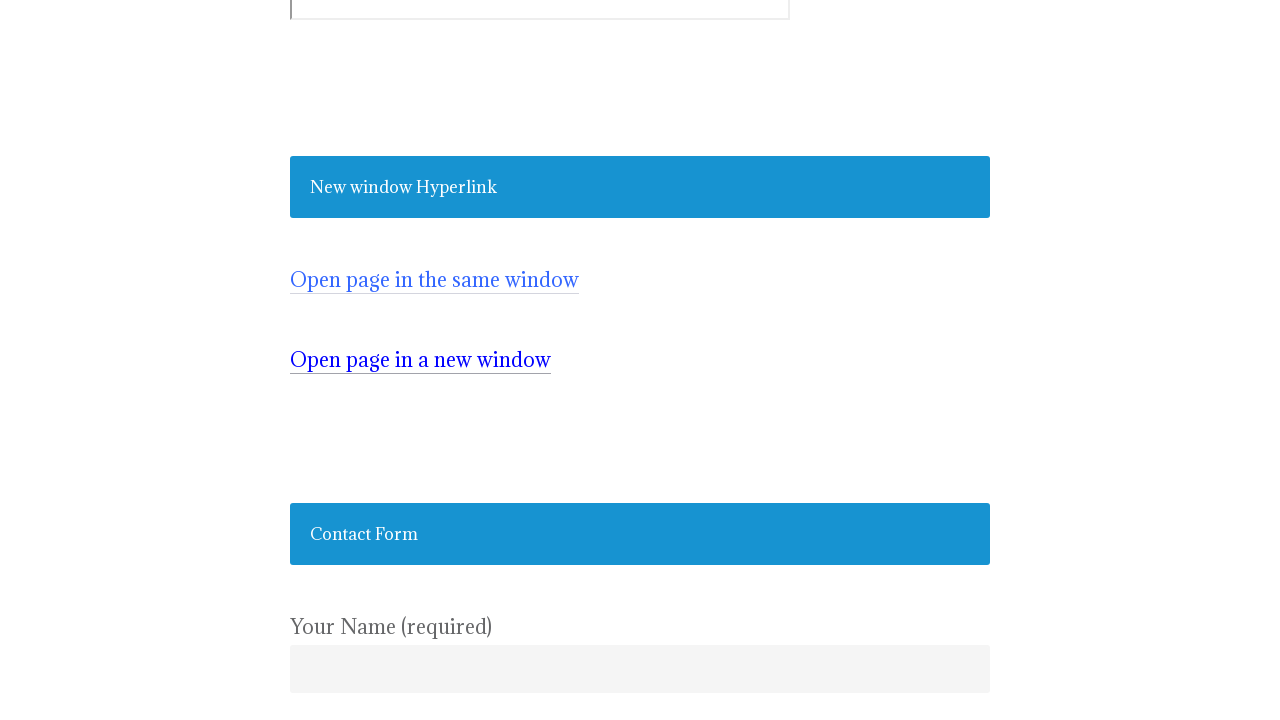

Verified return to original page by finding 'Open page in a new window' link
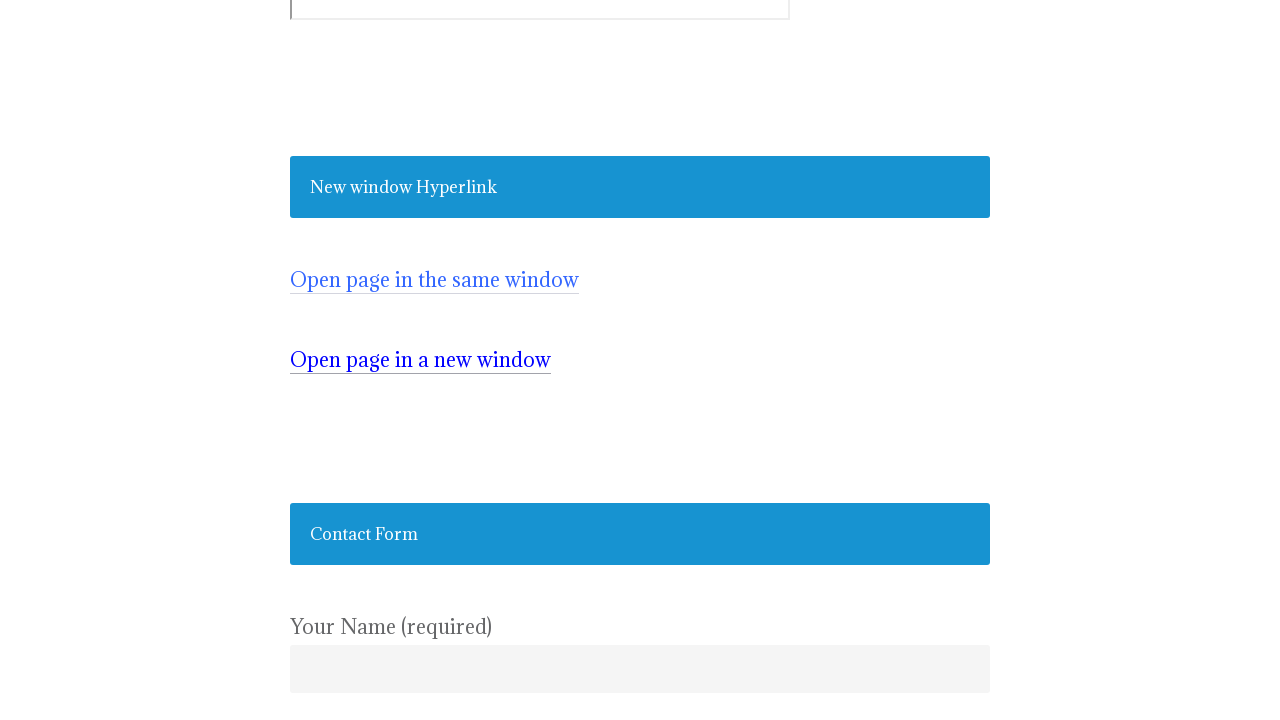

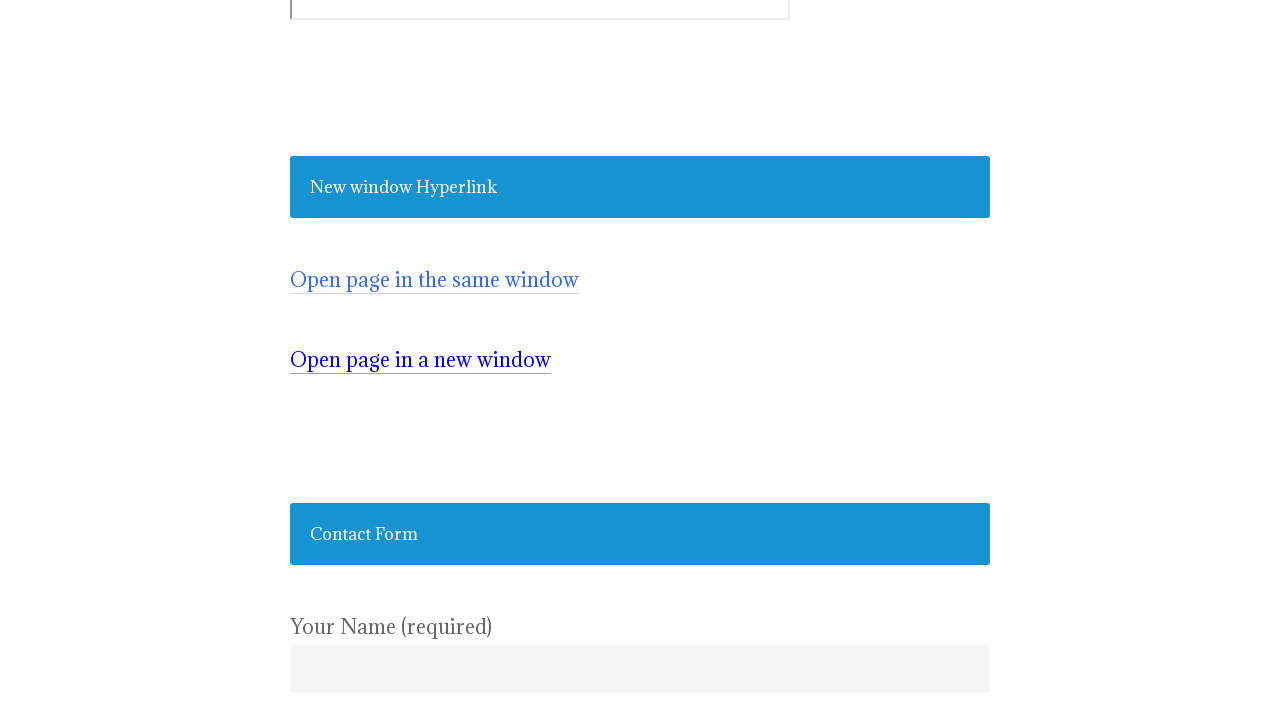